Clicks on a single radio button with id 'gender' on the practice form

Starting URL: https://www.tutorialspoint.com/selenium/practice/selenium_automation_practice.php

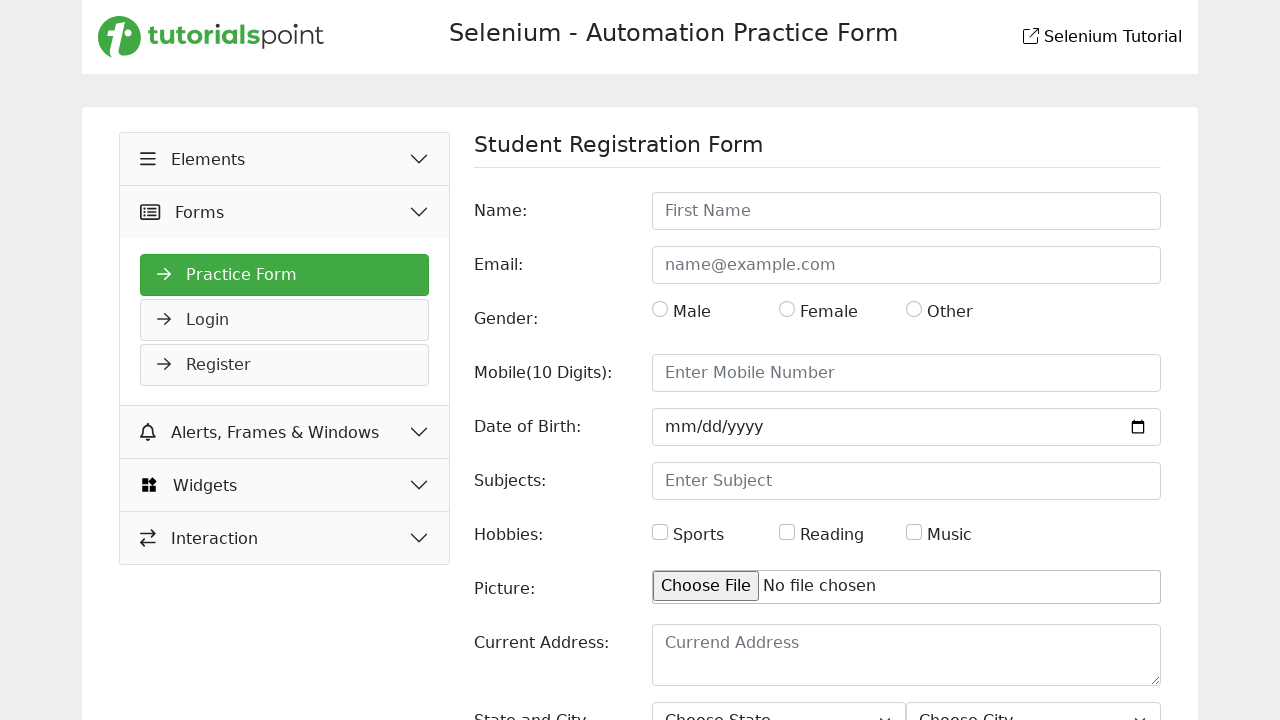

Clicked on the gender radio button with id 'gender' at (660, 309) on #gender
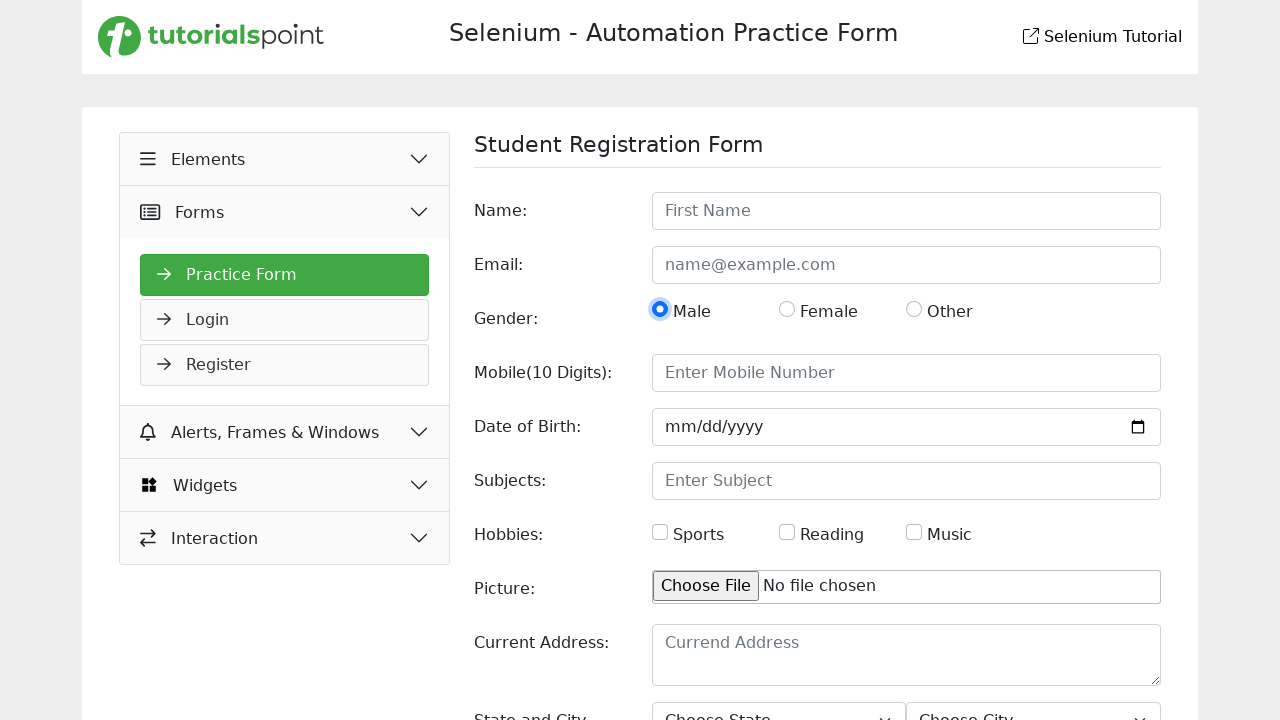

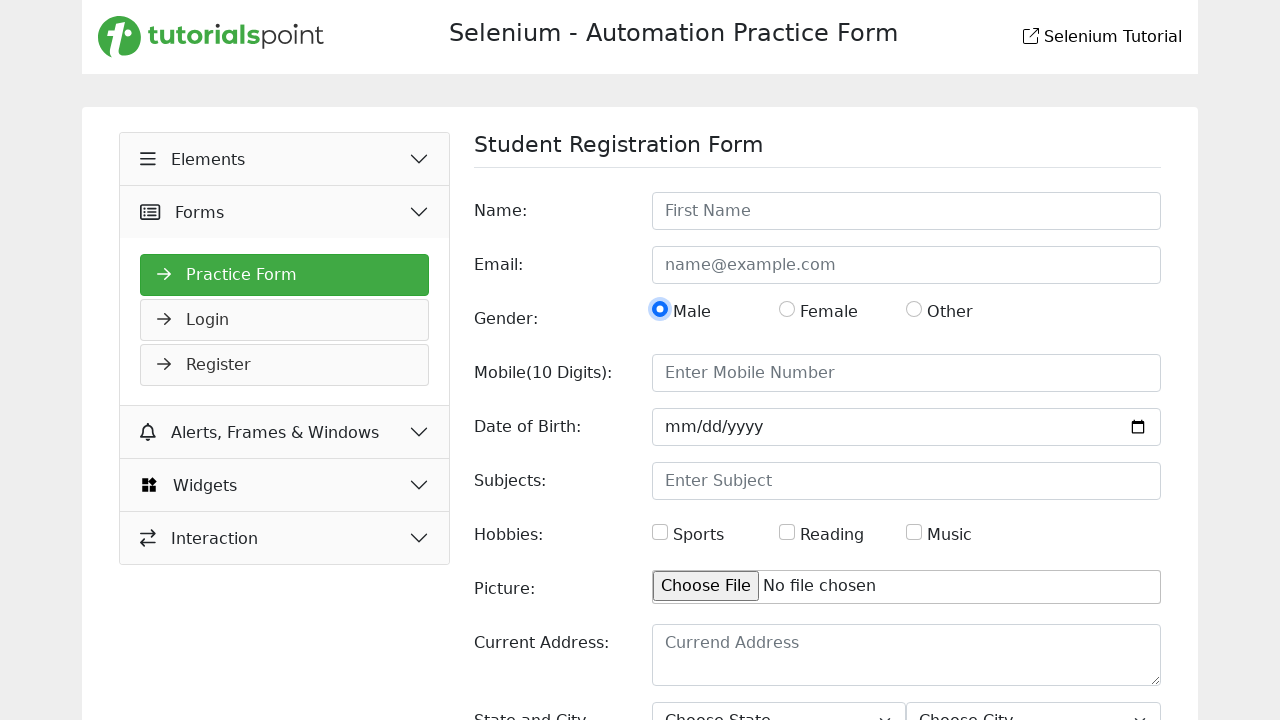